Tests dismissing a JavaScript confirm dialog by clicking the second button, dismissing the alert, and verifying the result does not contain "successfuly"

Starting URL: https://testcenter.techproeducation.com/index.php?page=javascript-alerts

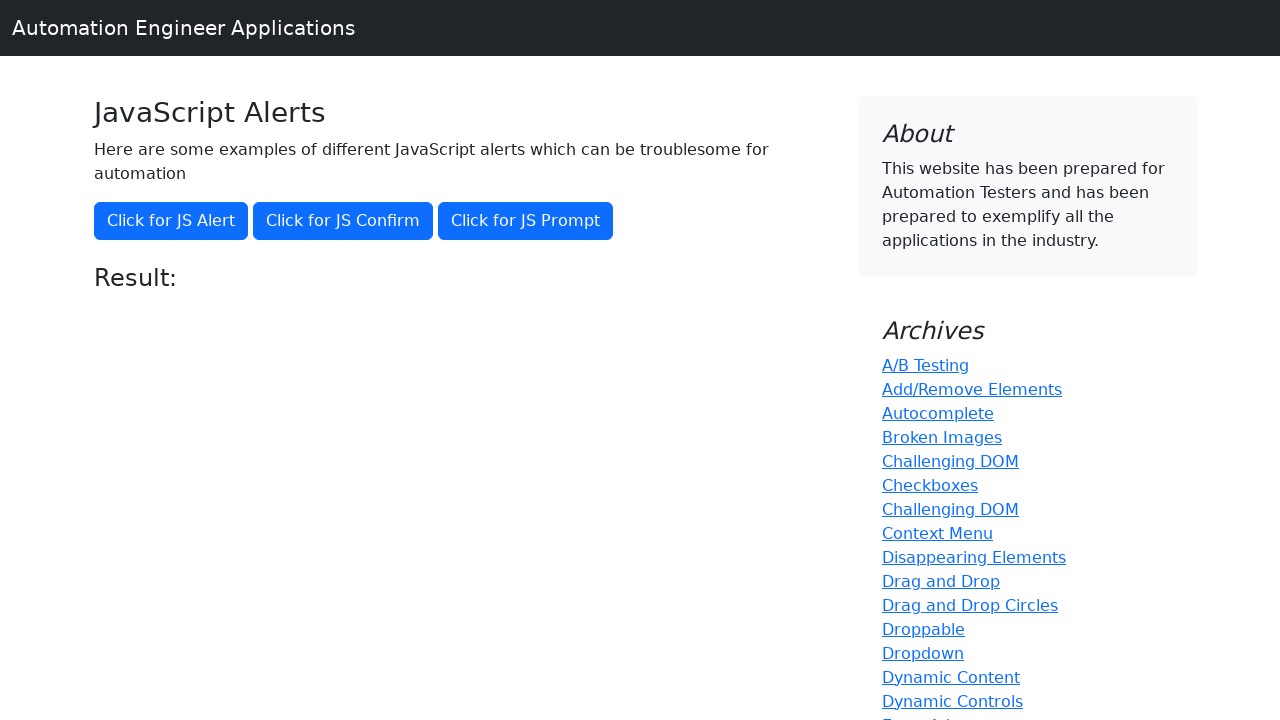

Set up dialog handler to dismiss confirm dialog
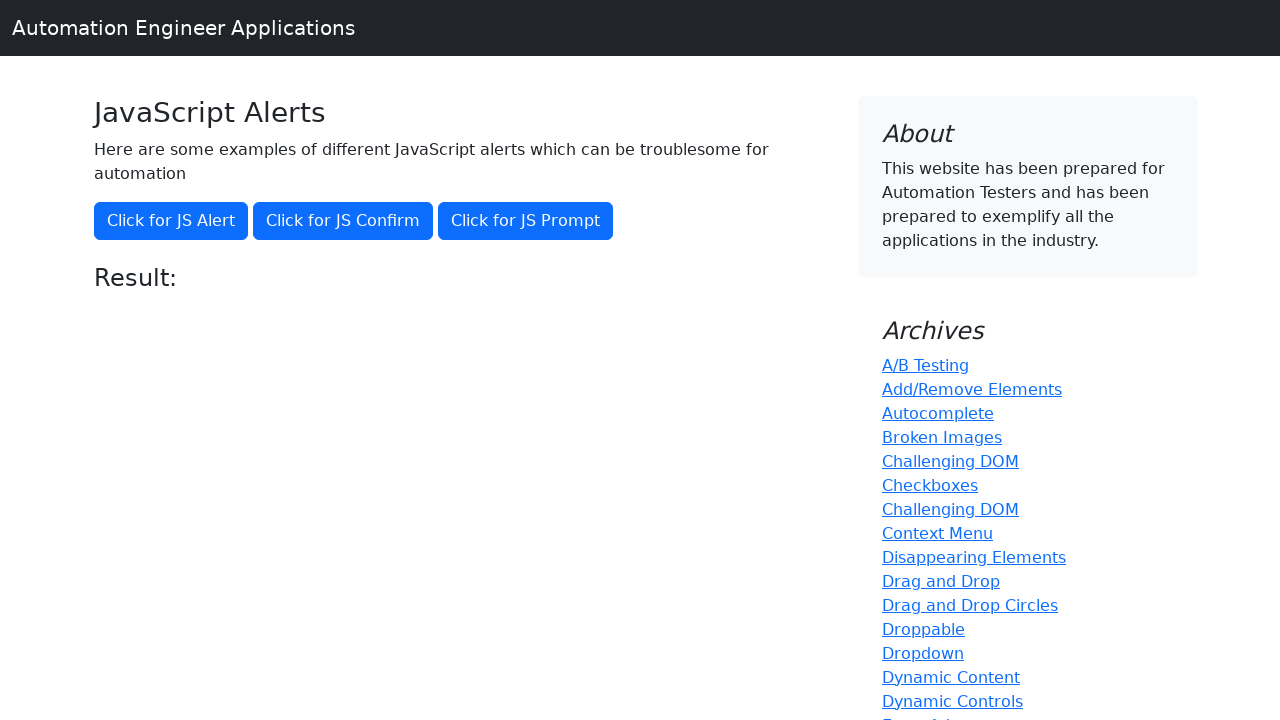

Clicked button to trigger JavaScript confirm dialog at (343, 221) on button[onclick='jsConfirm()']
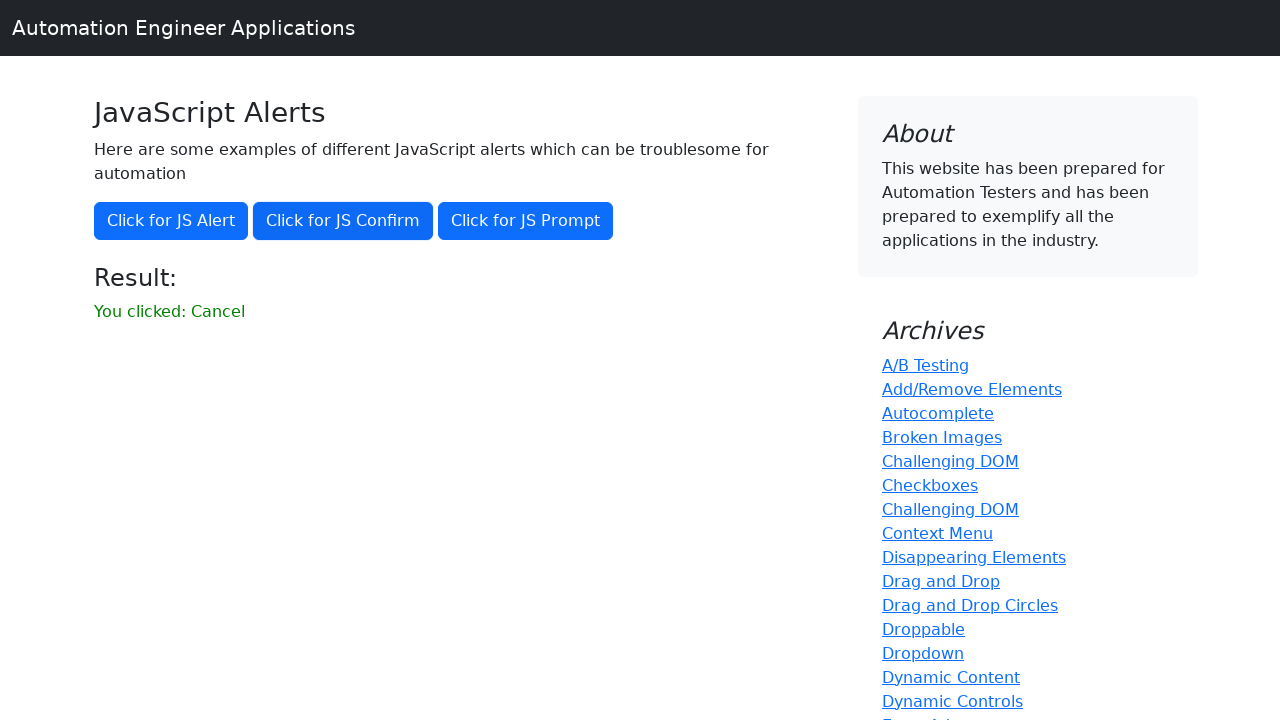

Waited for result to update after dismissing dialog
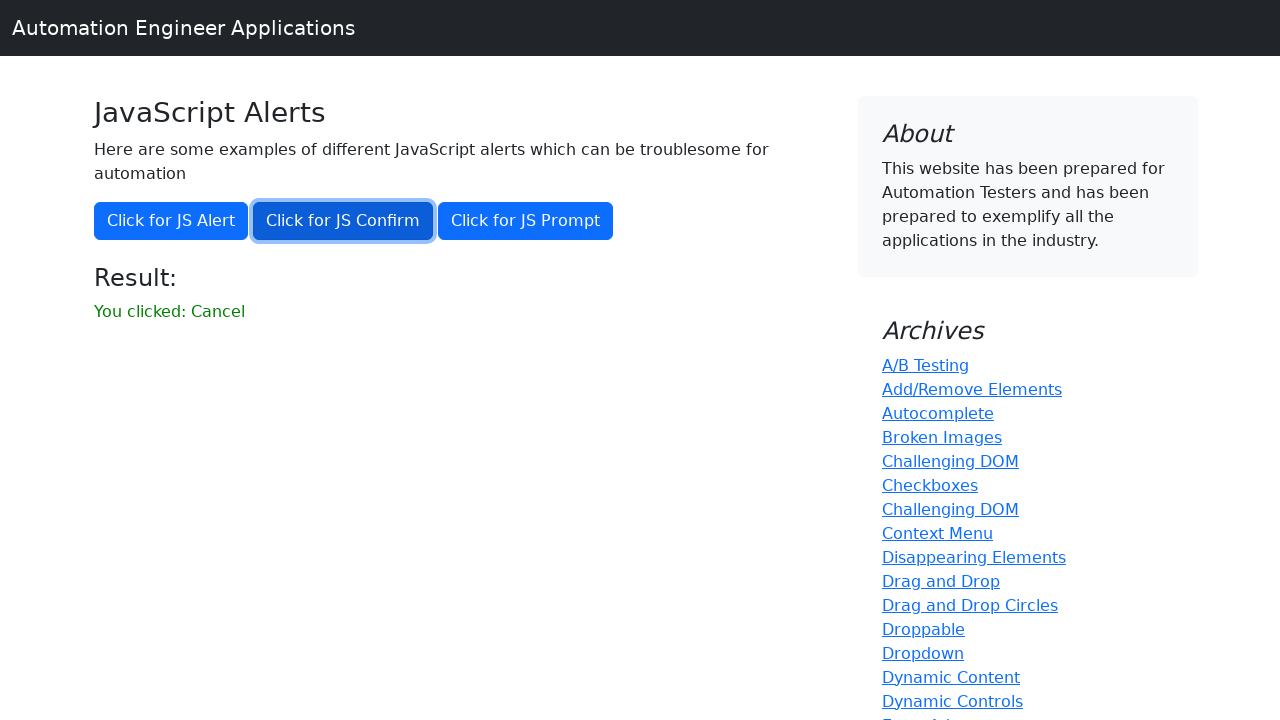

Retrieved result text from page
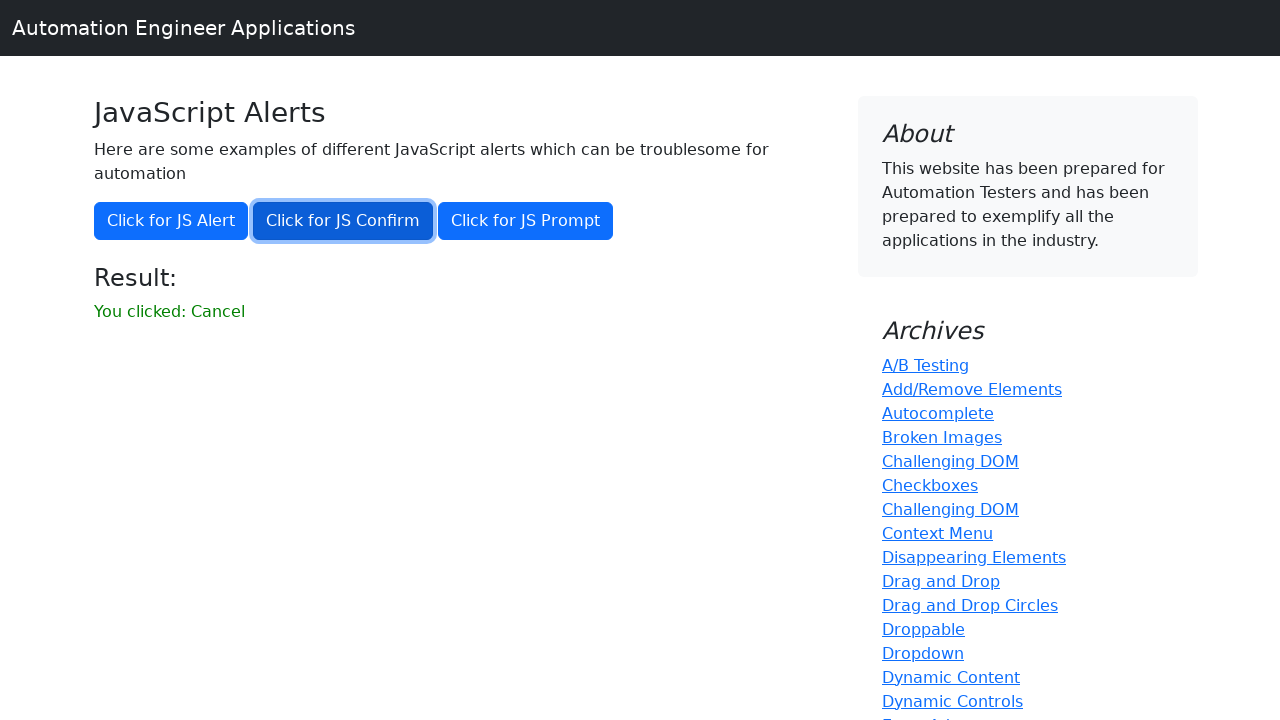

Verified result does not contain 'successfuly' - assertion passed
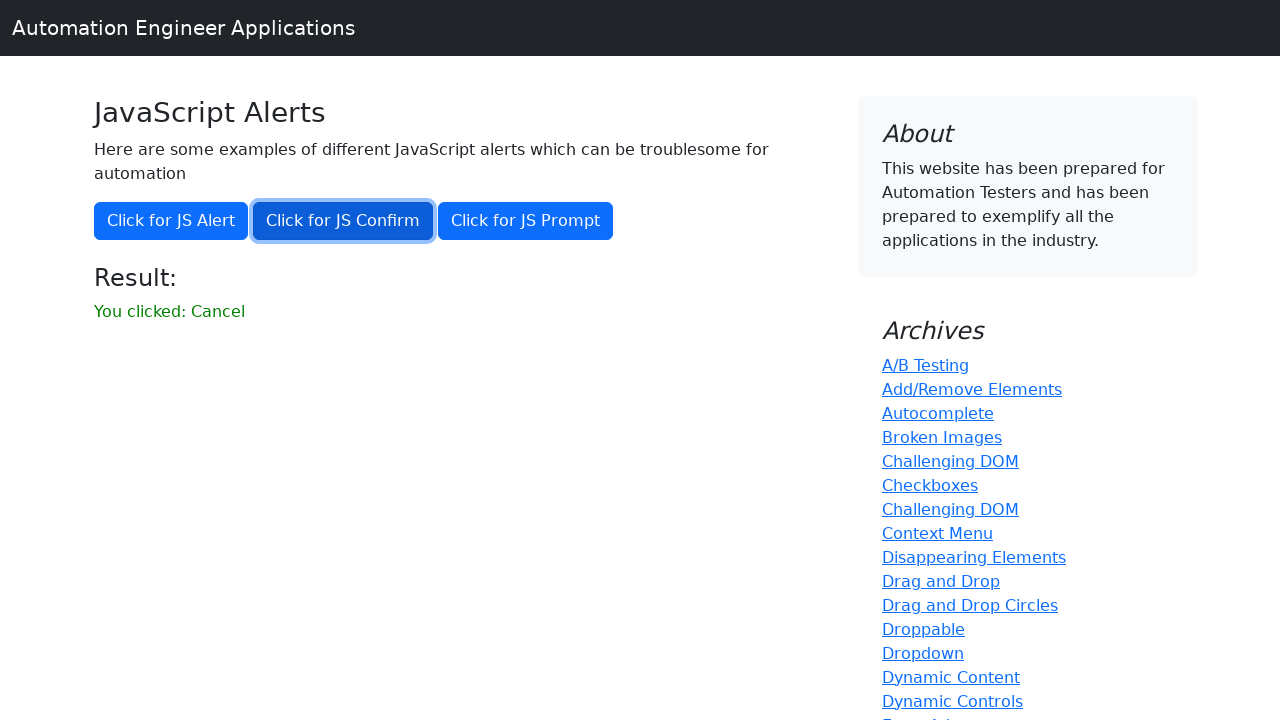

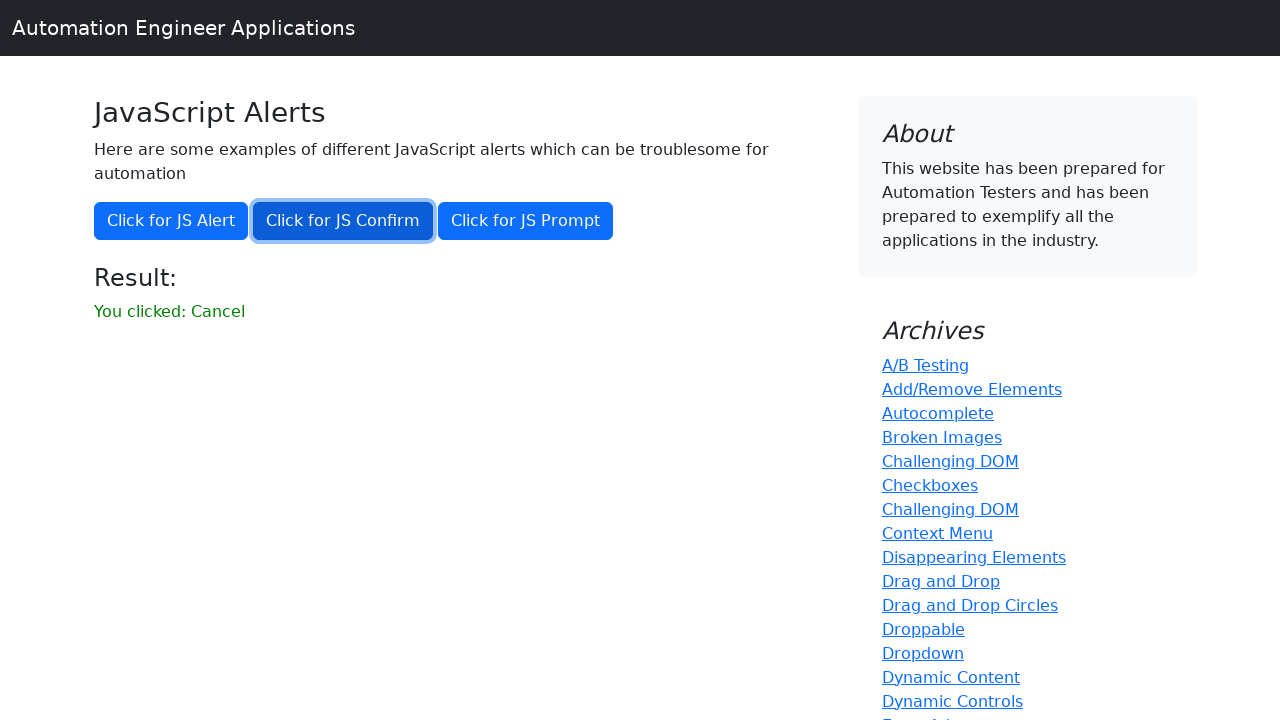